Tests the search functionality on a Russian auto parts marketplace by entering a car part name (CV joint boot) and submitting the search form using the Enter key

Starting URL: https://baza.drom.ru/omsk/sell_spare_parts/

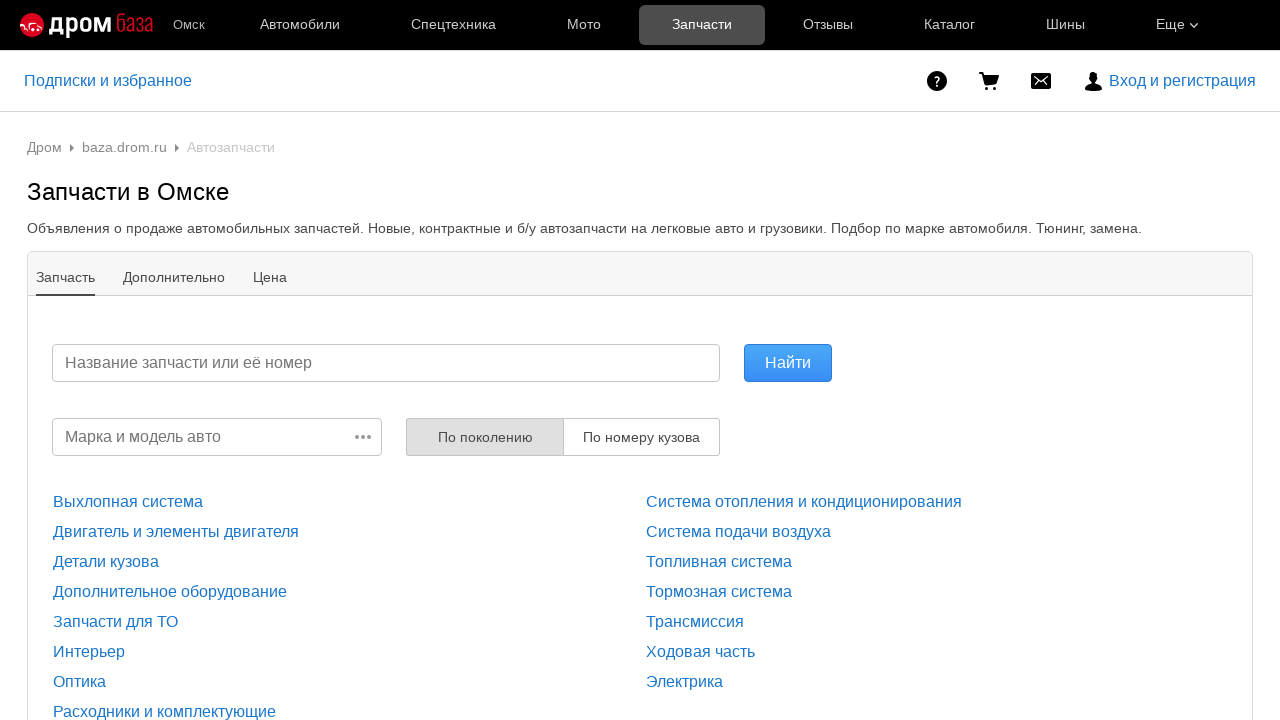

Cleared the search input field on input[name='query']
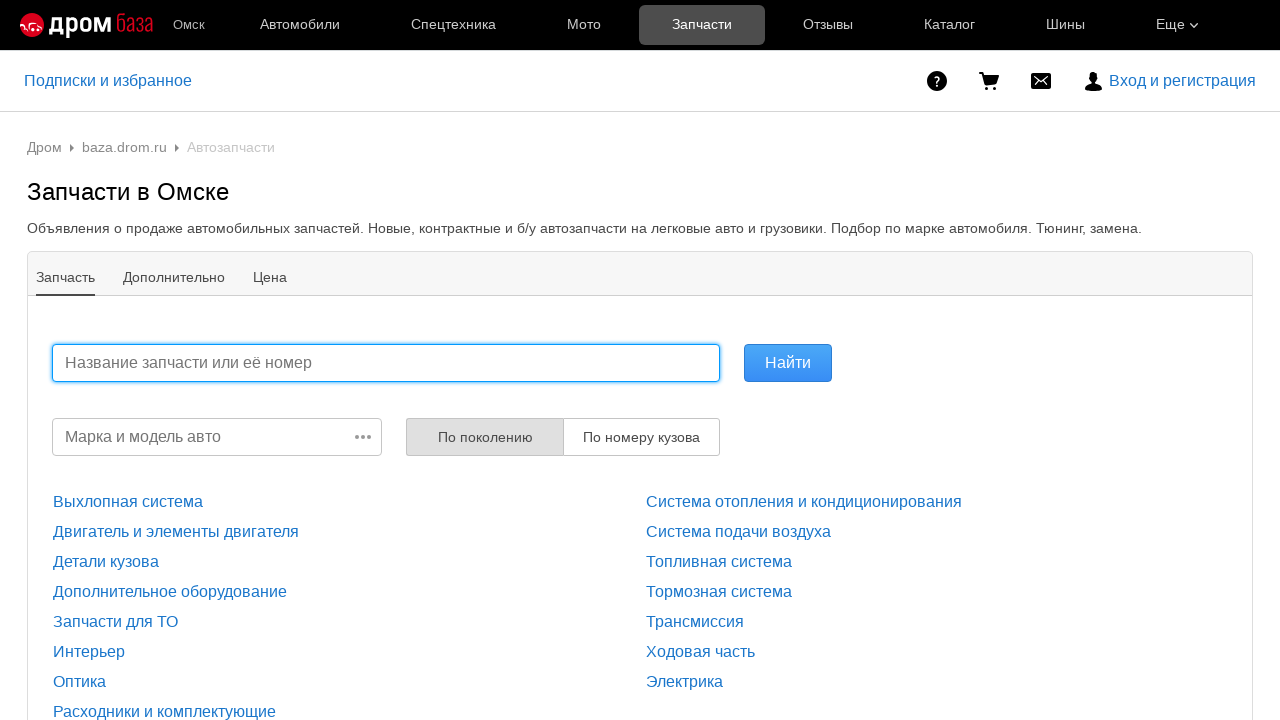

Entered CV joint boot part name 'Пыльник ШРУСа FB2147' into search field on input[name='query']
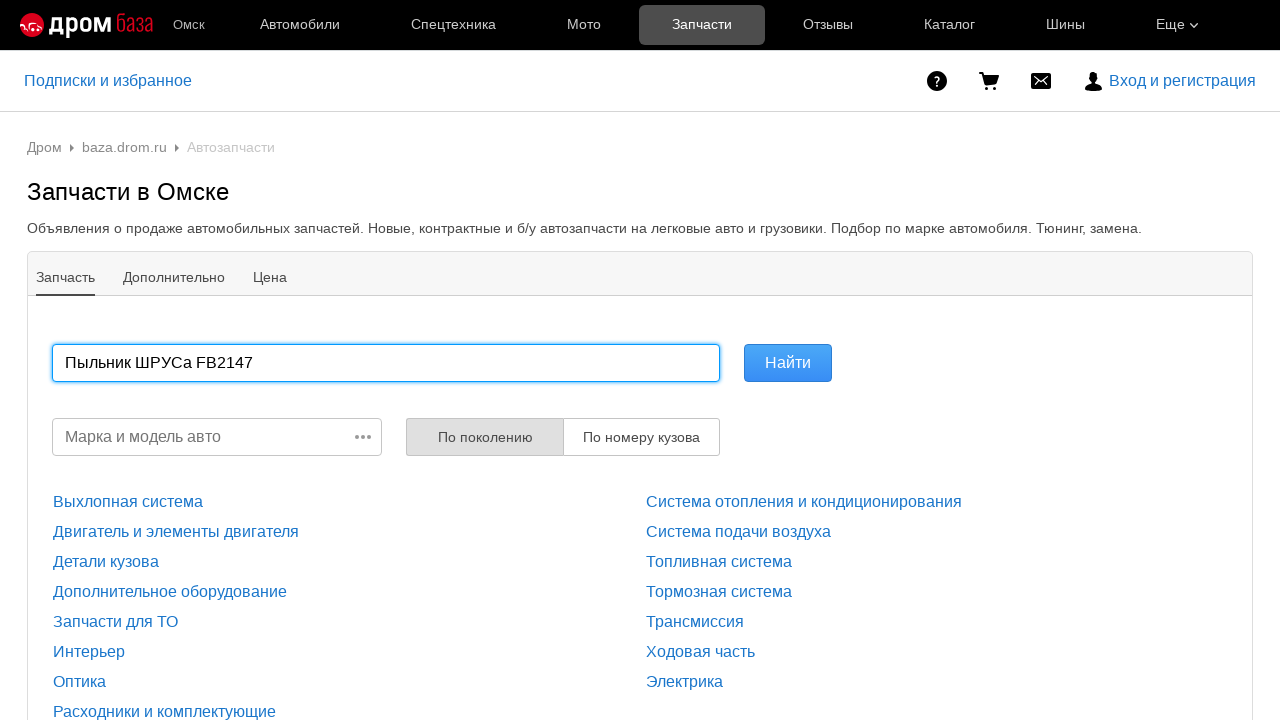

Pressed Enter to submit the search form on input[name='query']
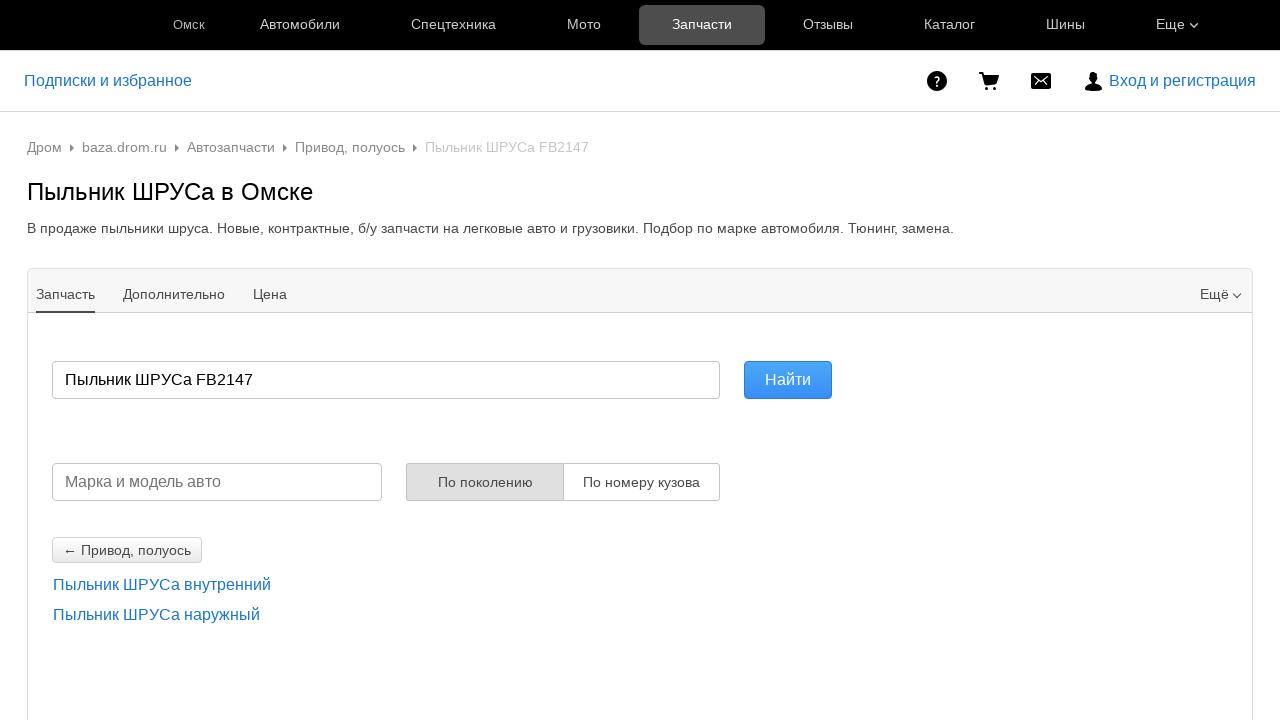

Search results page loaded and network idle state reached
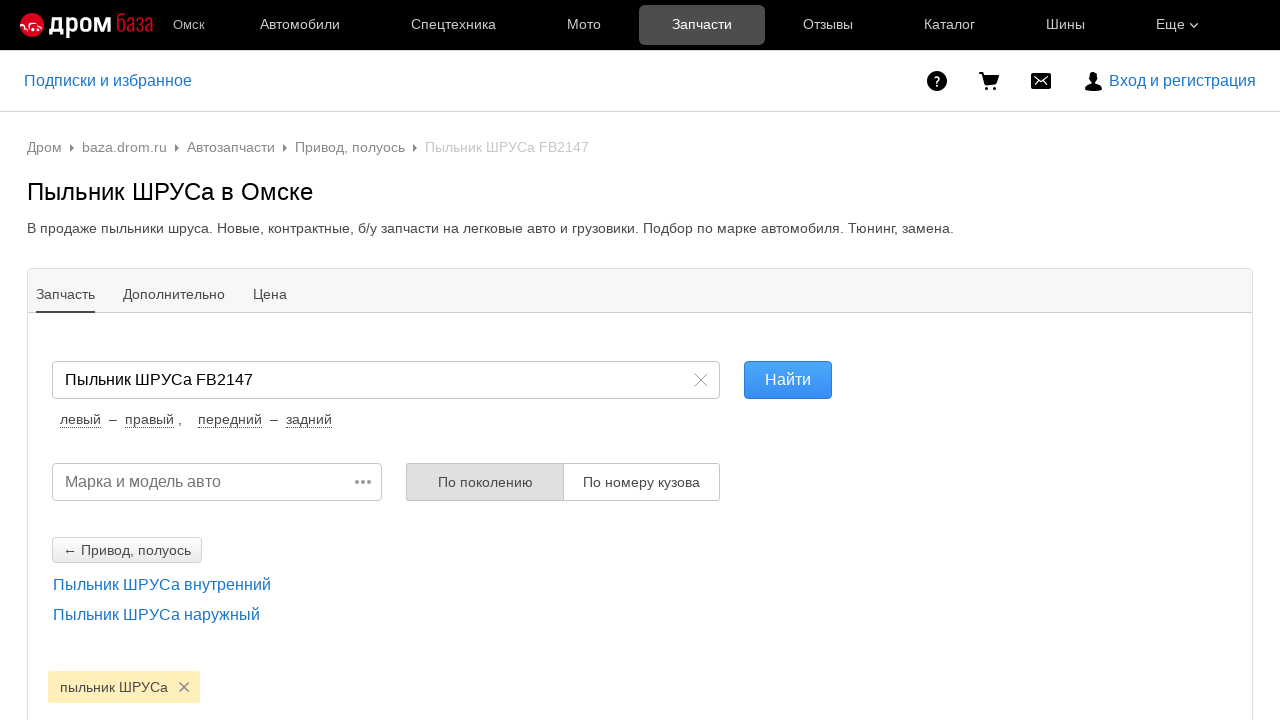

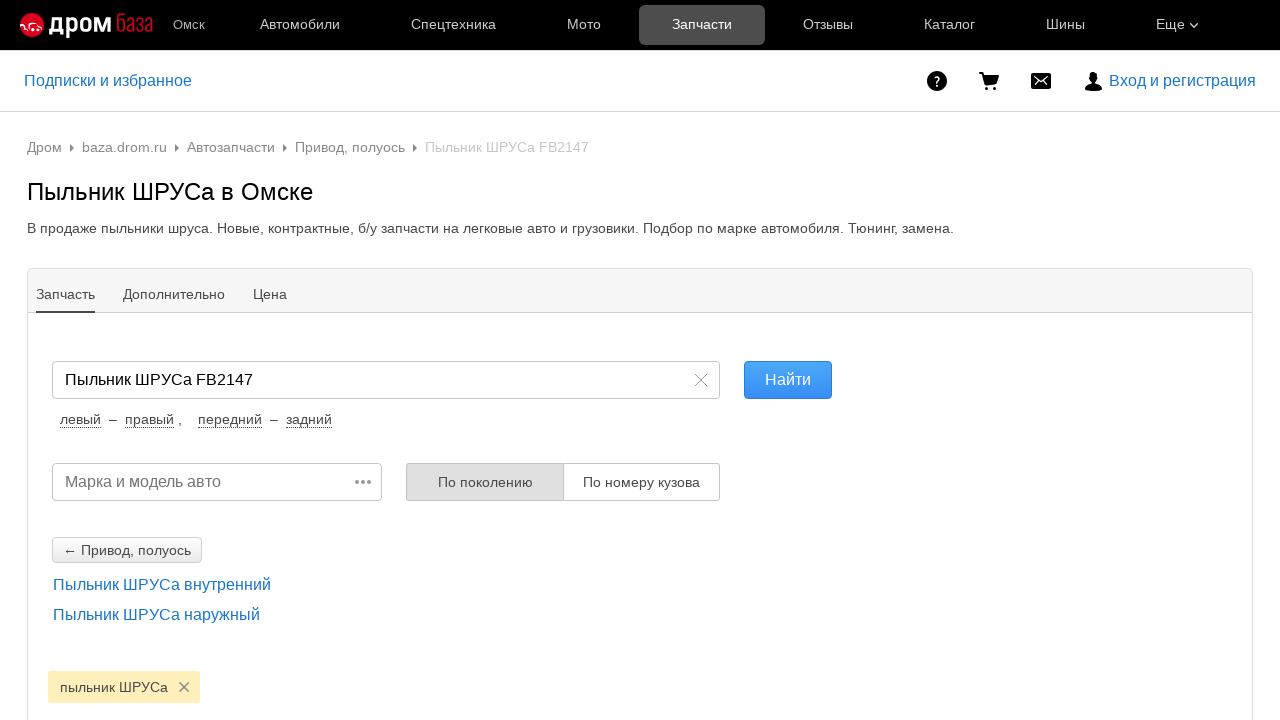